Tests form interaction on the Selenium demo page by filling in a text input field

Starting URL: https://www.selenium.dev/selenium/web/web-form.html

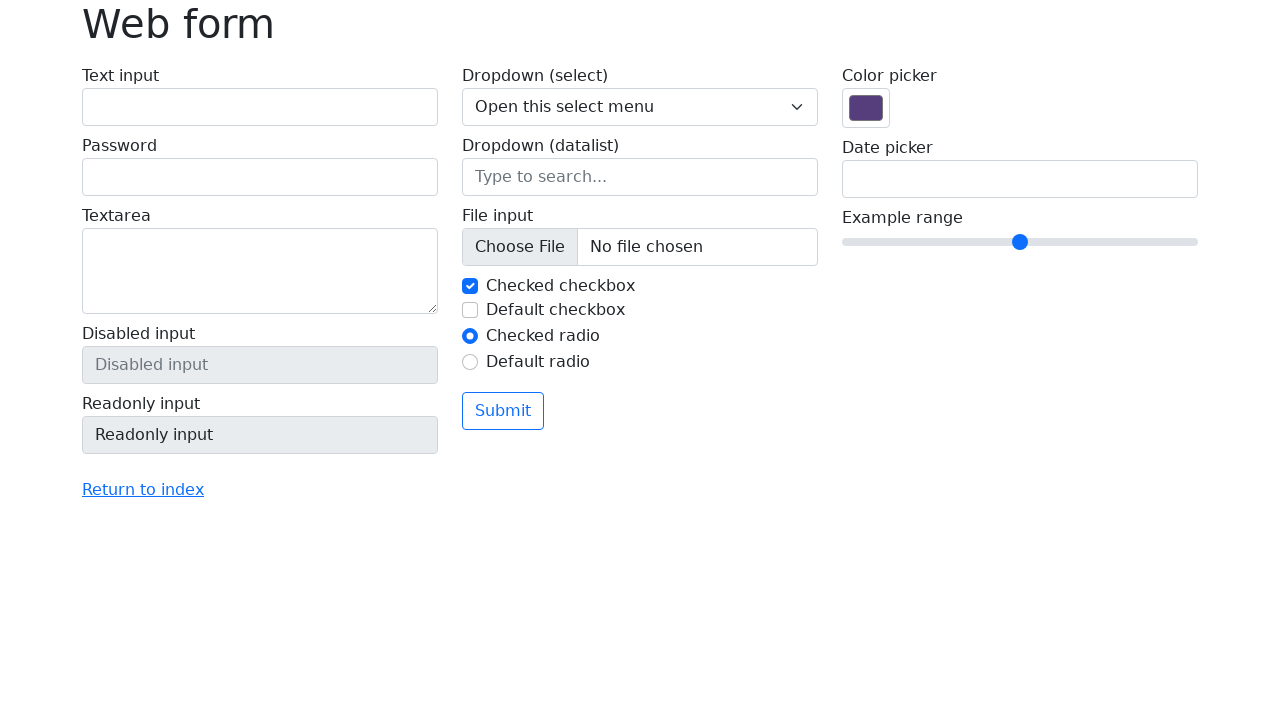

Filled text input field with 'Test input text 2024' on input#my-text-id
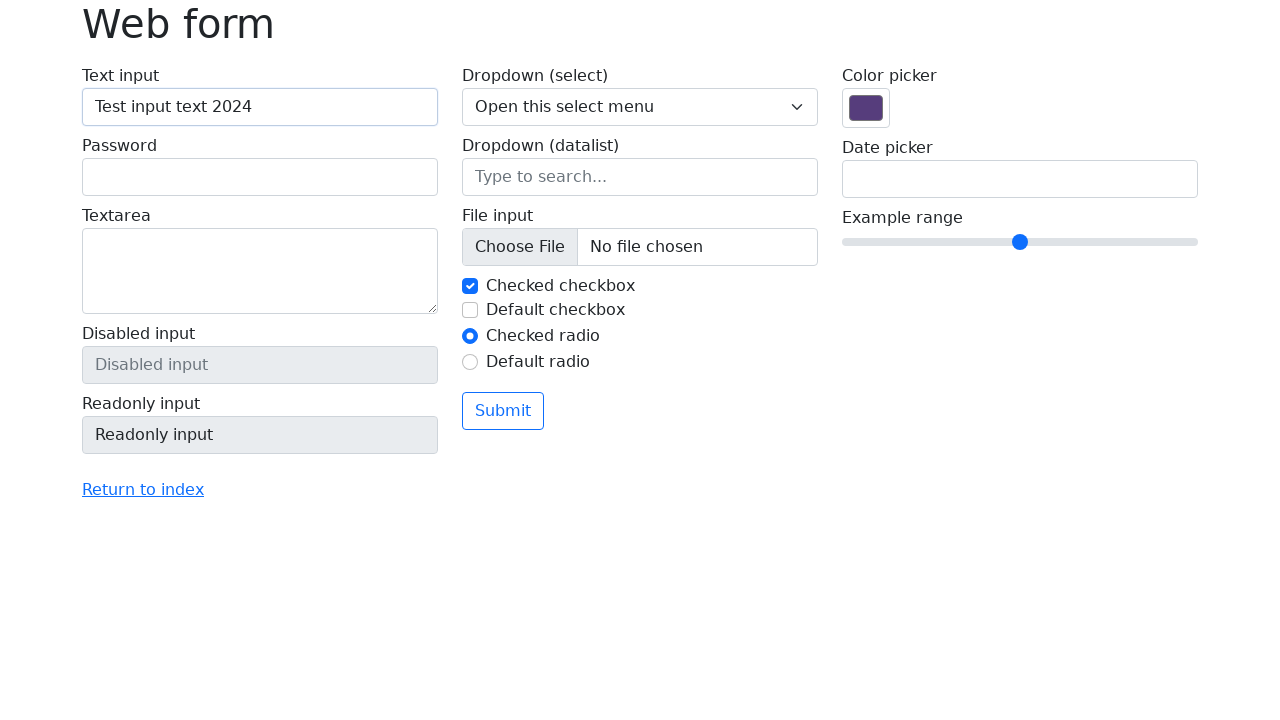

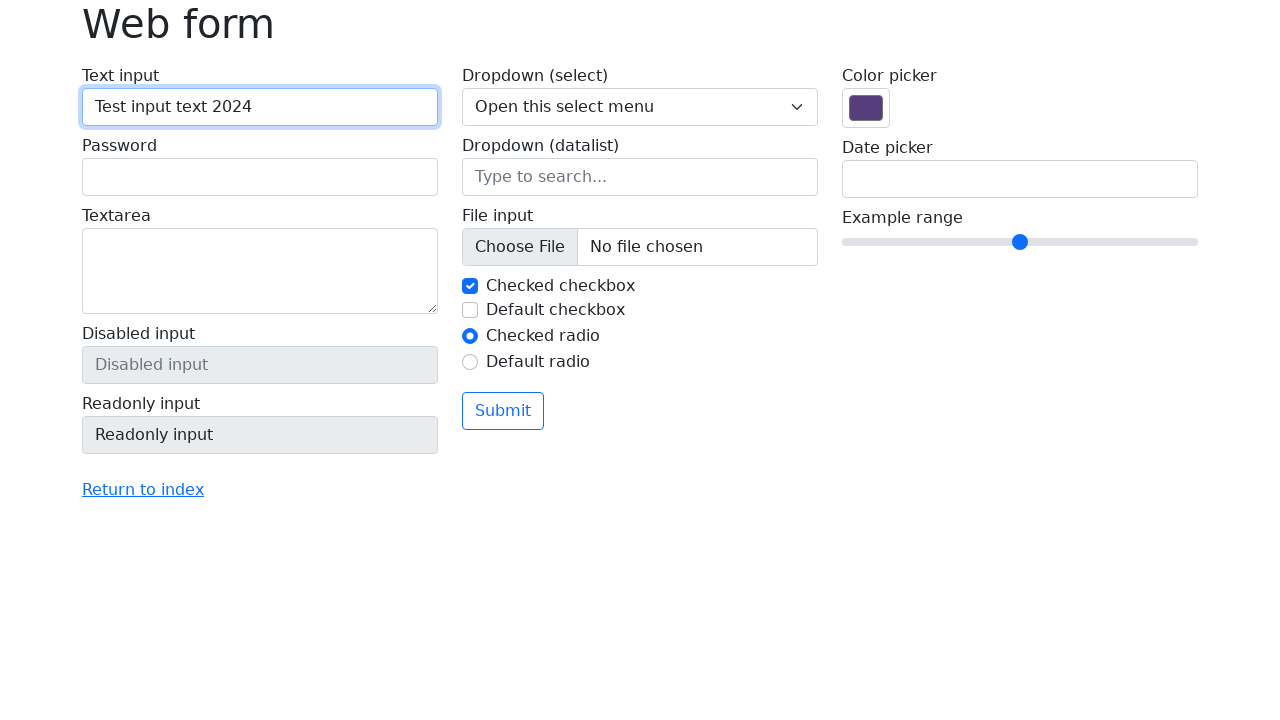